Demonstrates scrolling functionality by scrolling down, up, to a specific element, and then clicking on that element using JavaScript executor

Starting URL: https://the-internet.herokuapp.com

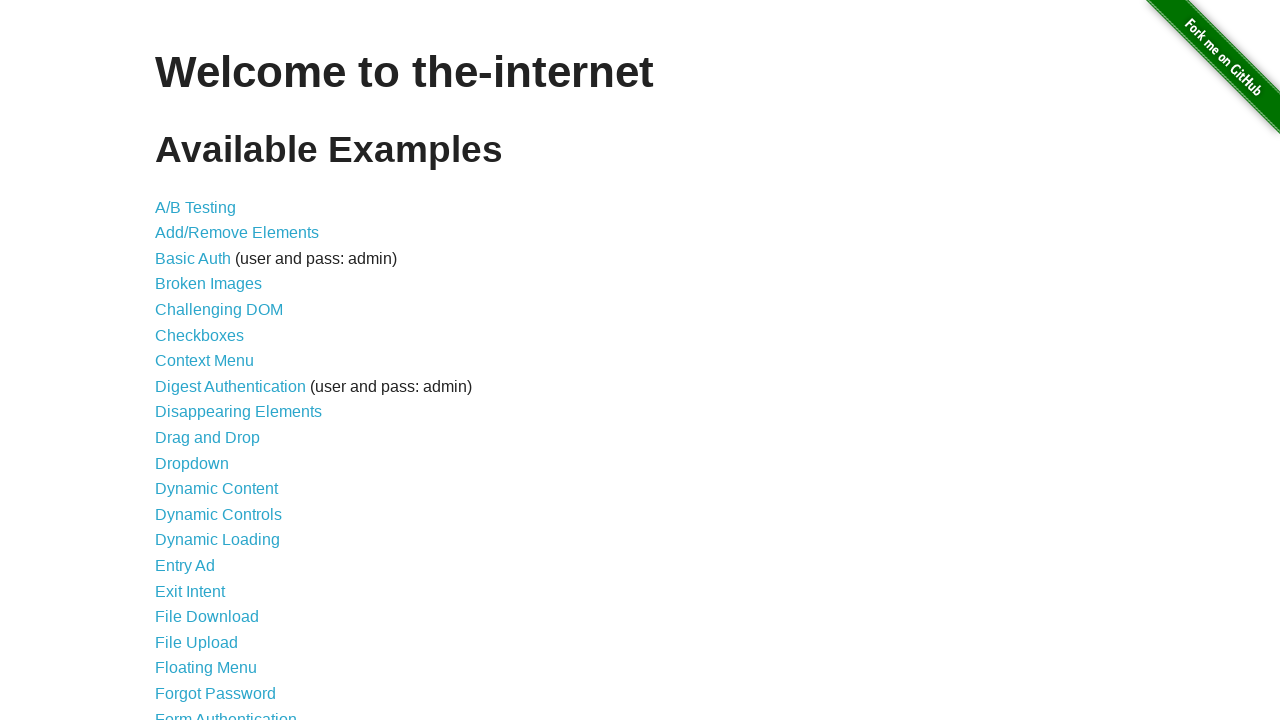

Scrolled down the page by 800 pixels using JavaScript executor
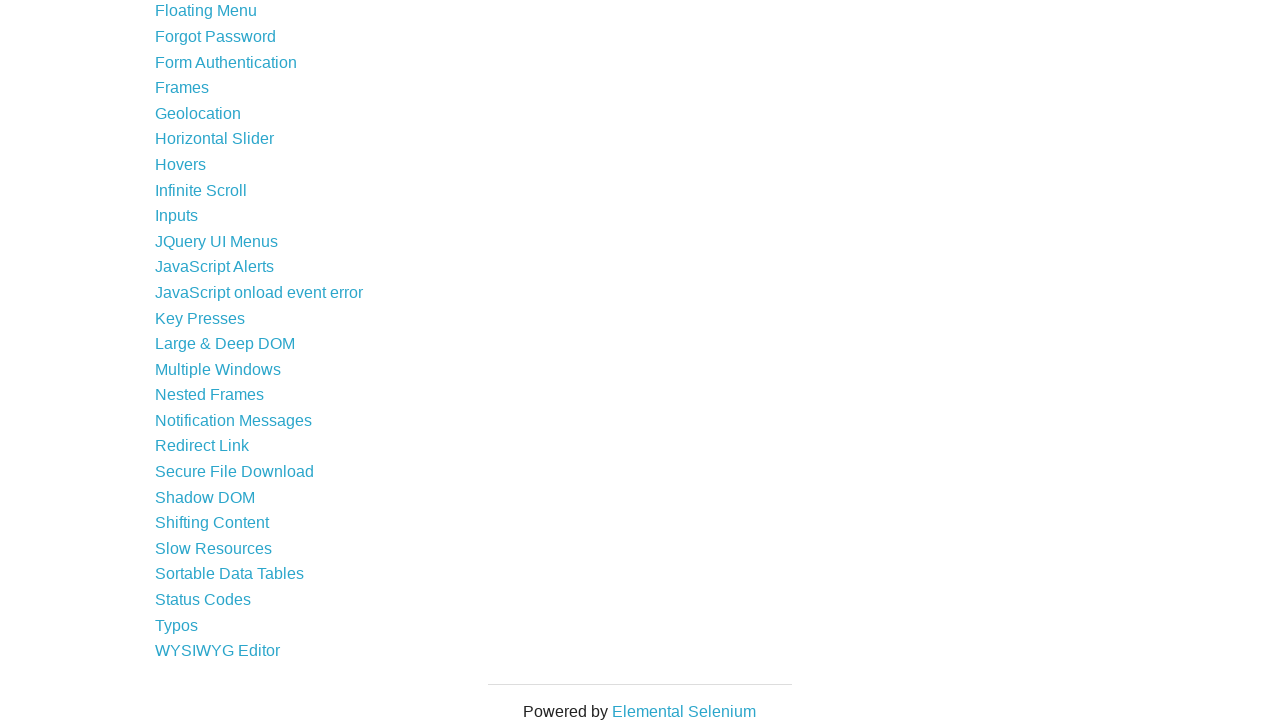

Waited 3 seconds for scroll animation to complete
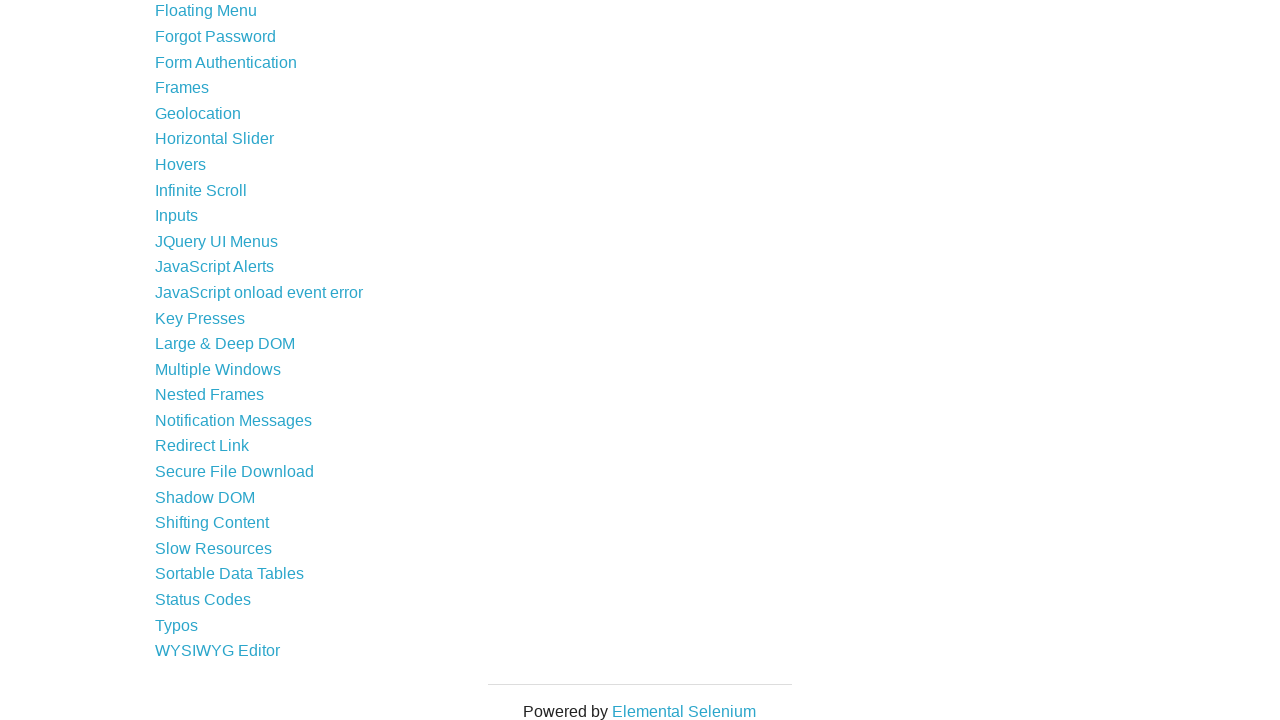

Scrolled up the page by 300 pixels using JavaScript executor
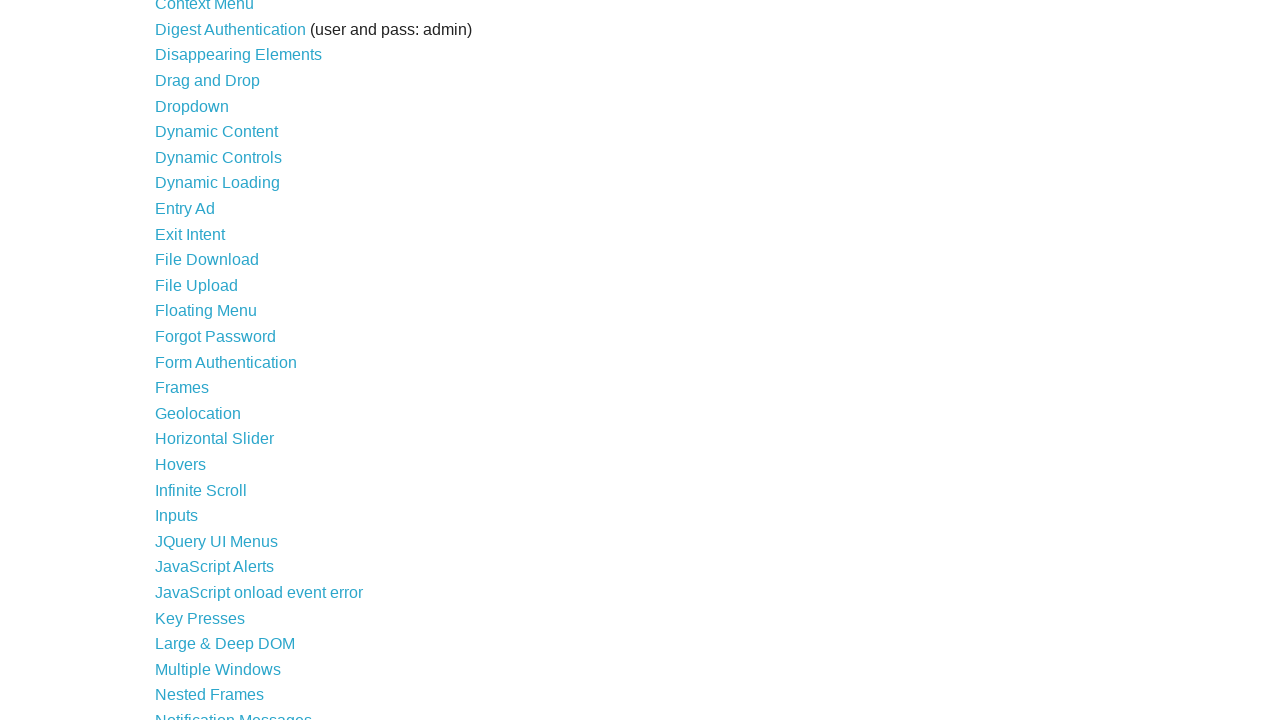

Located the Hovers link element using XPath selector
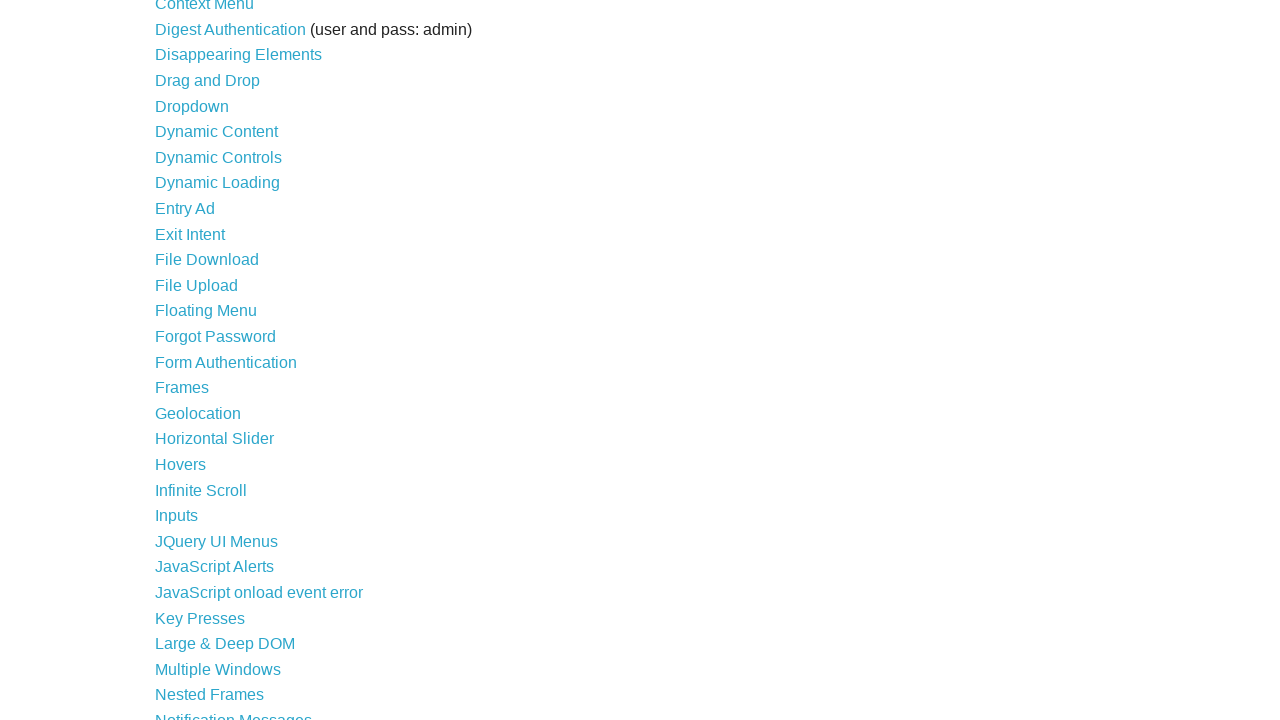

Scrolled to the Hovers link element to ensure it is visible
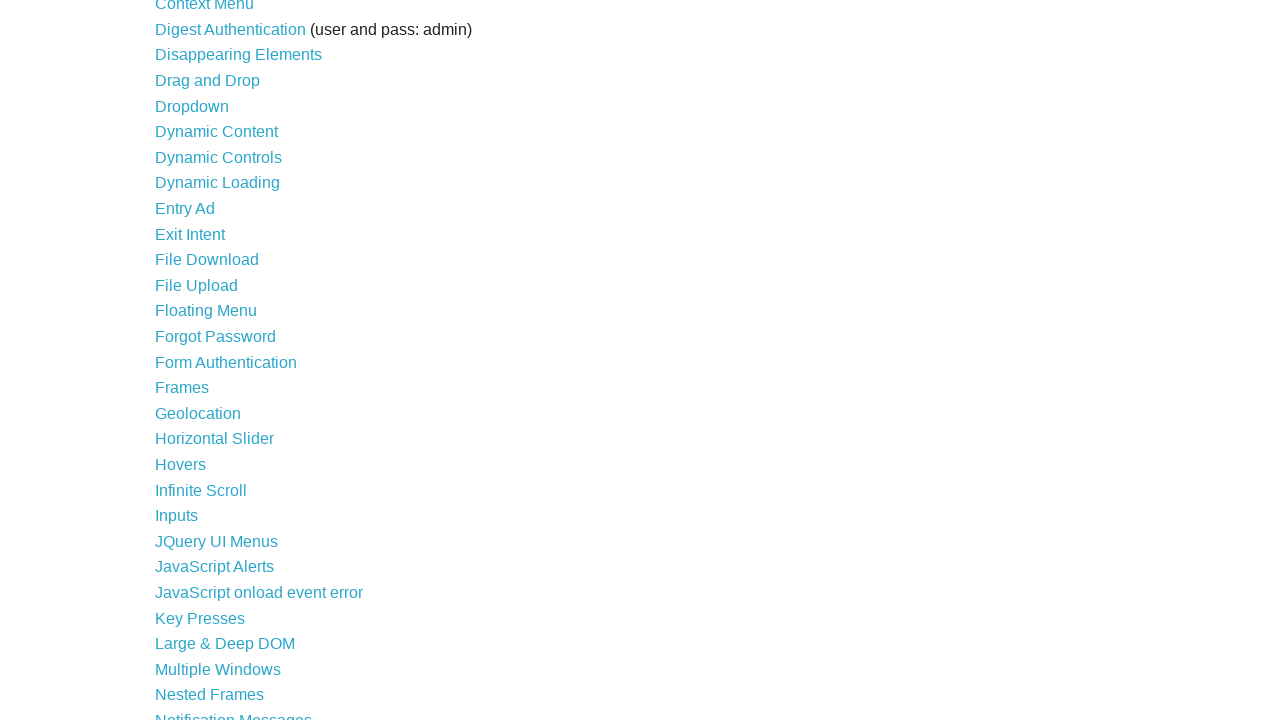

Clicked on the Hovers link at (180, 464) on xpath=//a[text()='Hovers']
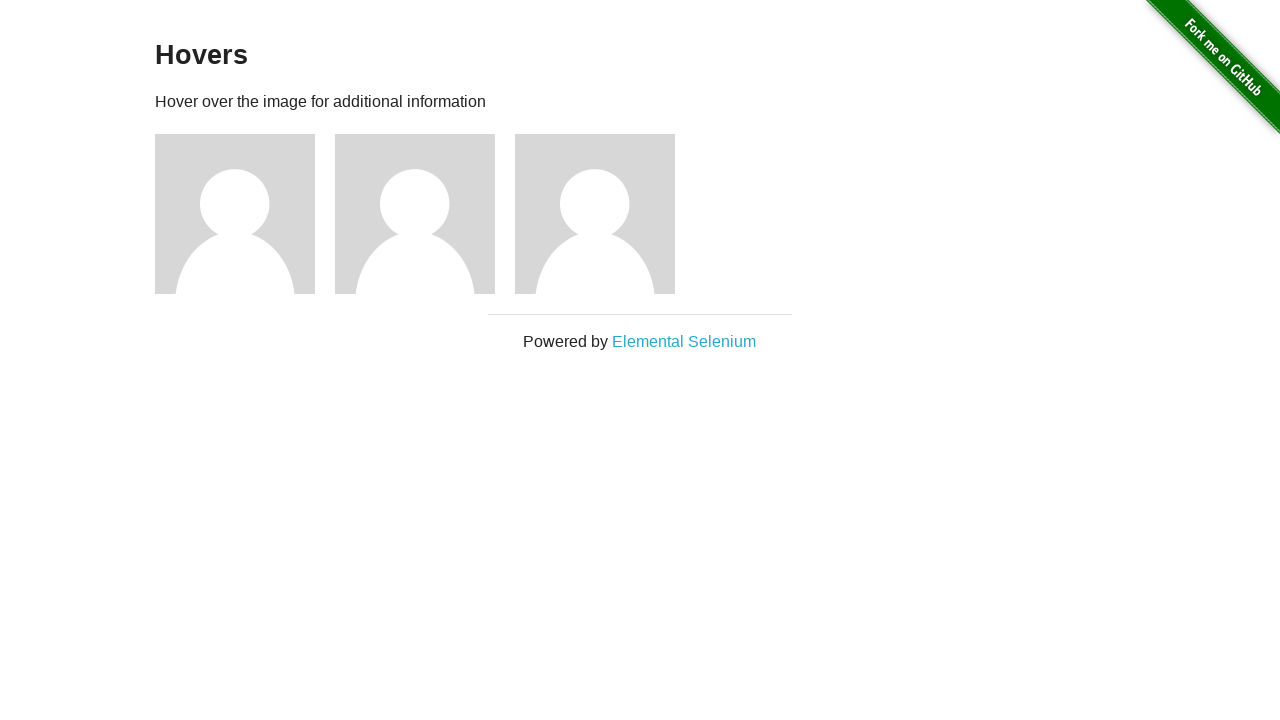

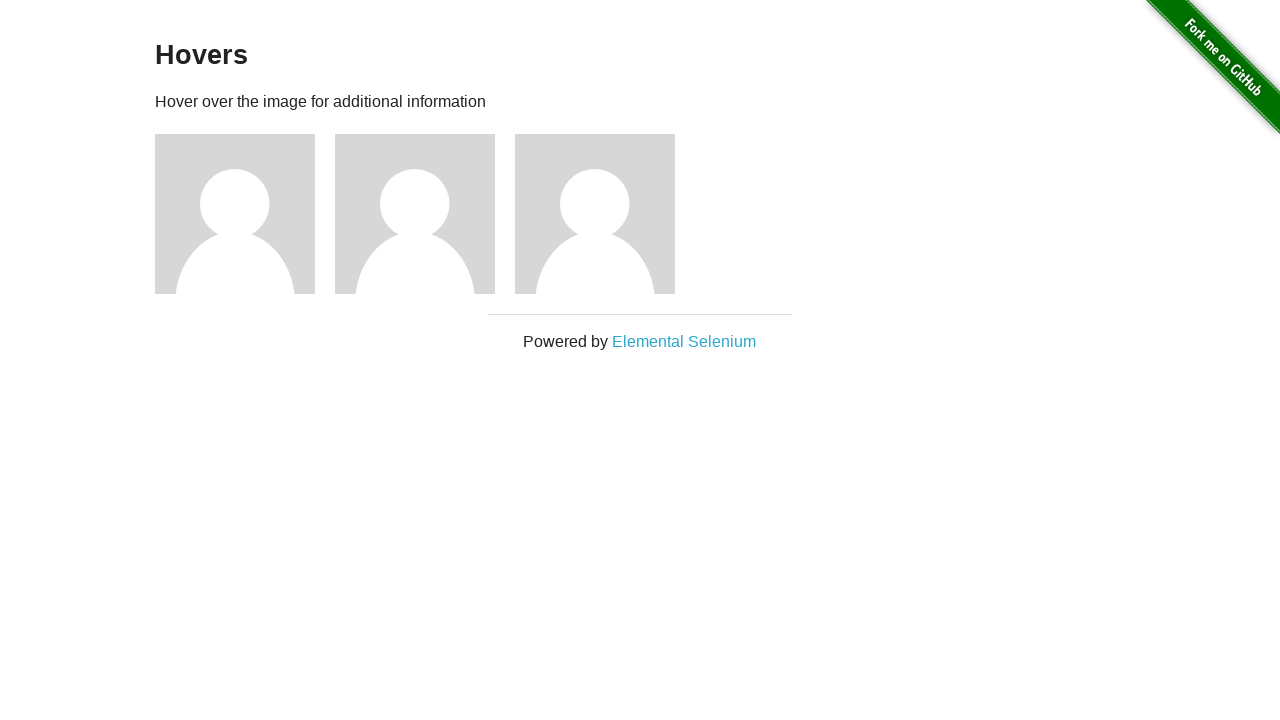